Performs a right-click action on a specific element to trigger the context menu

Starting URL: https://swisnl.github.io/jQuery-contextMenu/demo.html

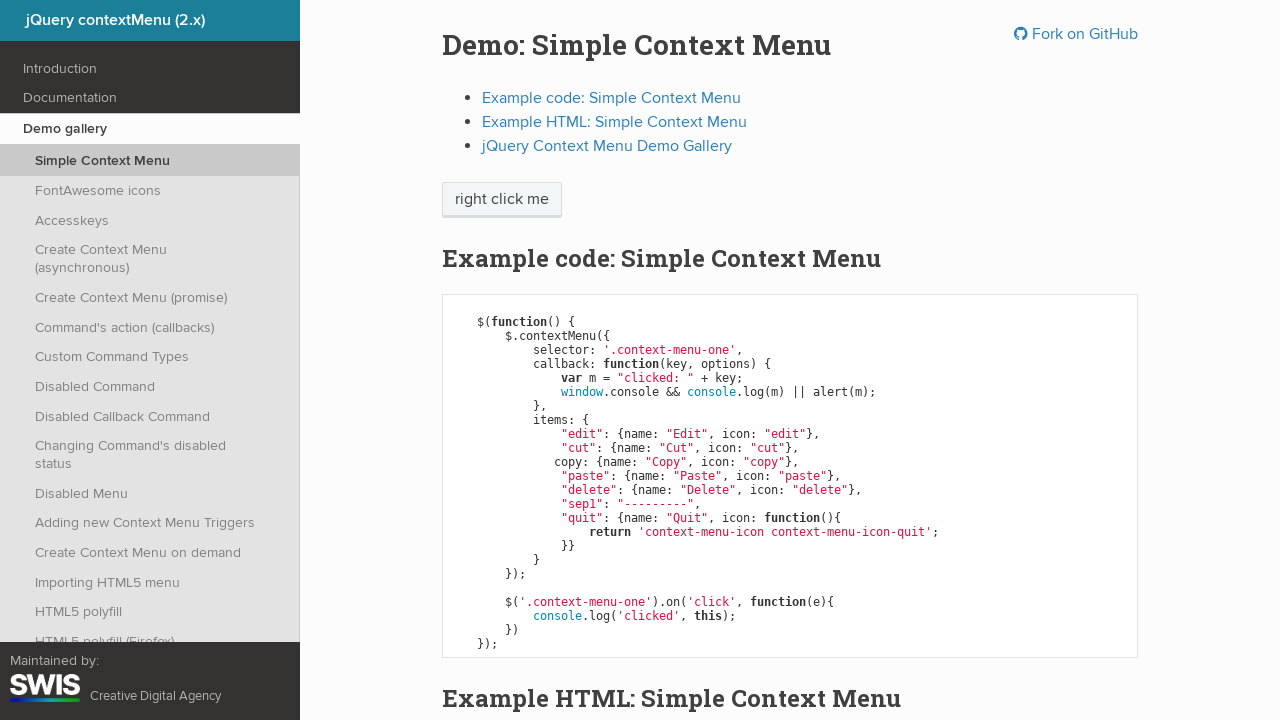

Located element for right-click action
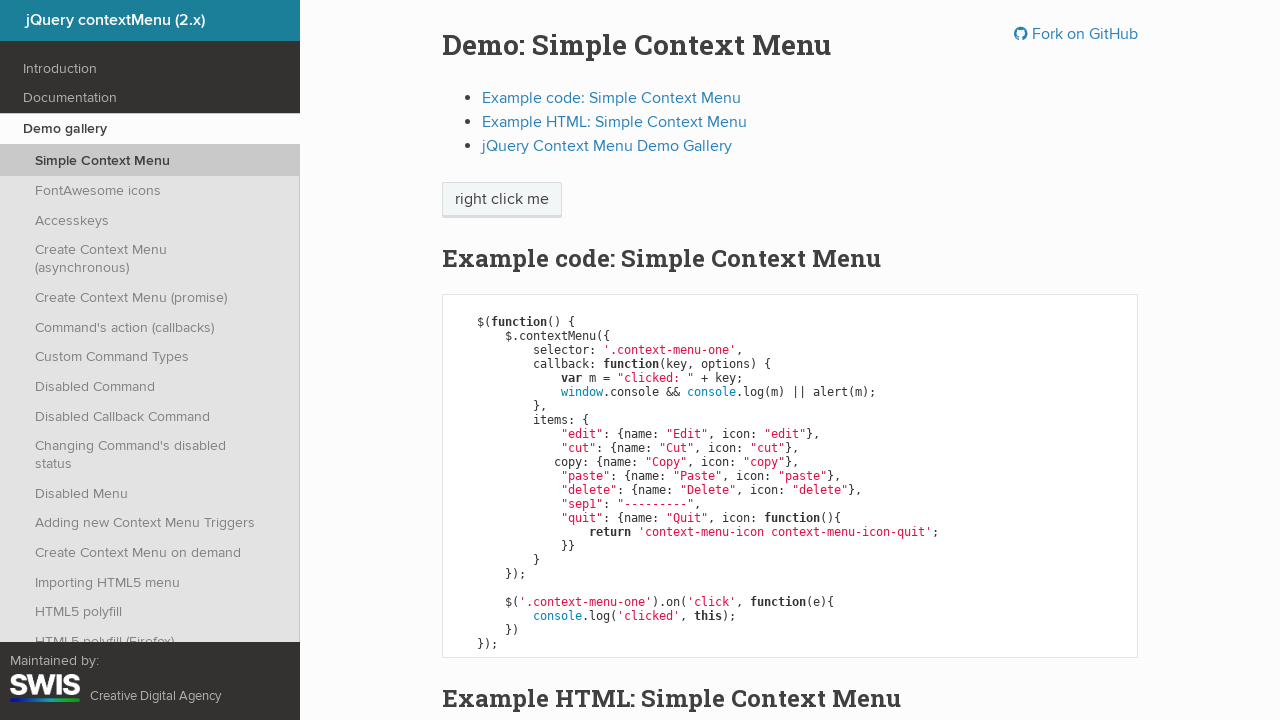

Performed right-click on element to trigger context menu at (502, 200) on xpath=/html/body/div/section/div/div/div/p/span
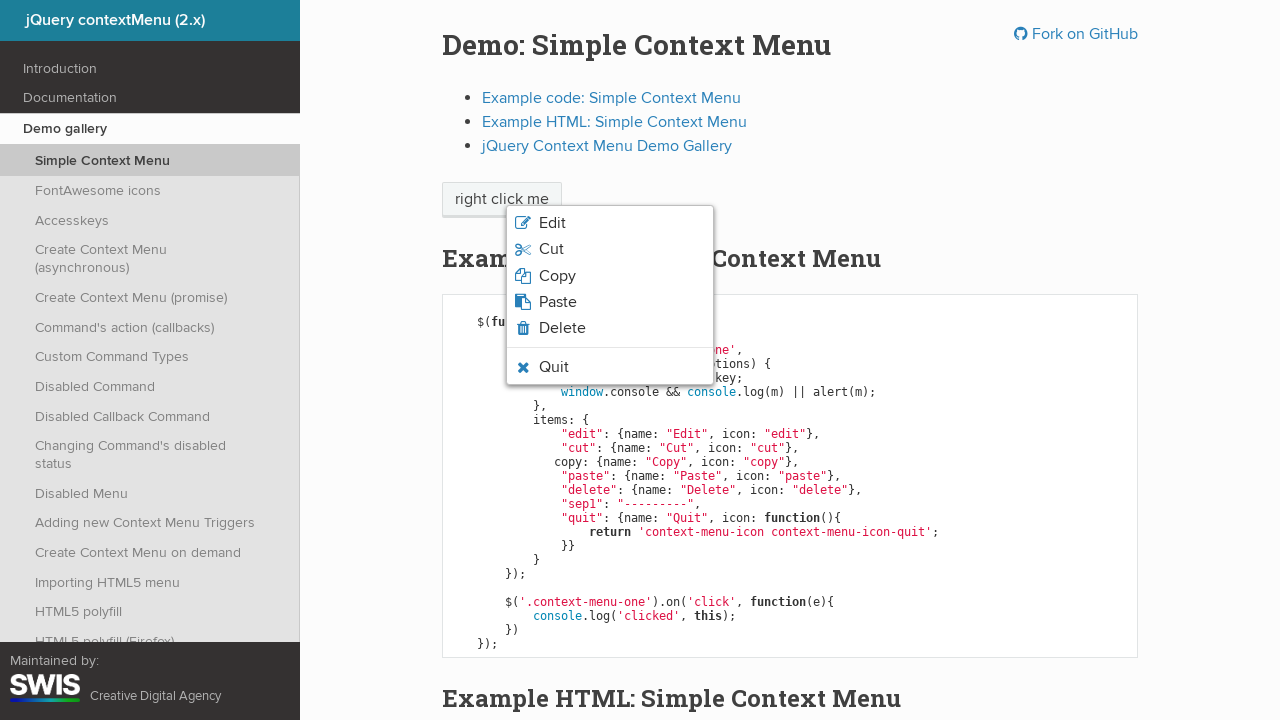

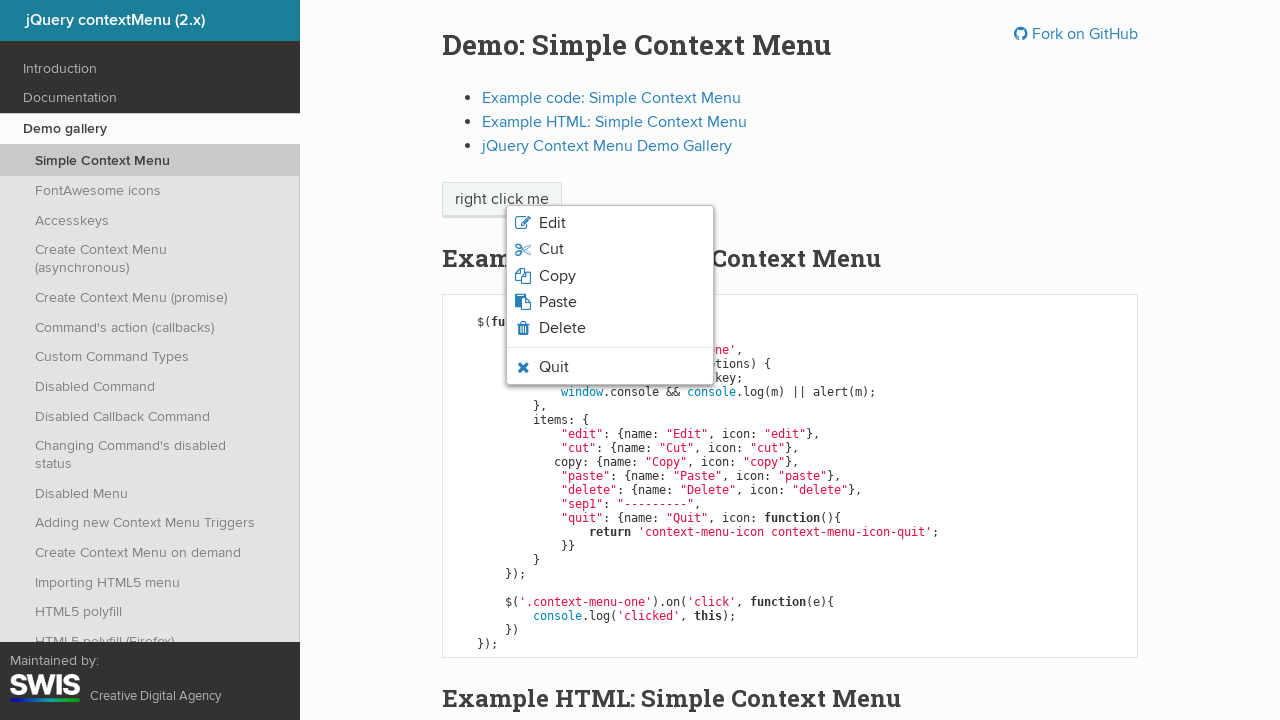